Tests a date picker widget by clicking on the date of birth input field, selecting a month and year from dropdowns, and clicking on a day

Starting URL: https://demoqa.com/automation-practice-form

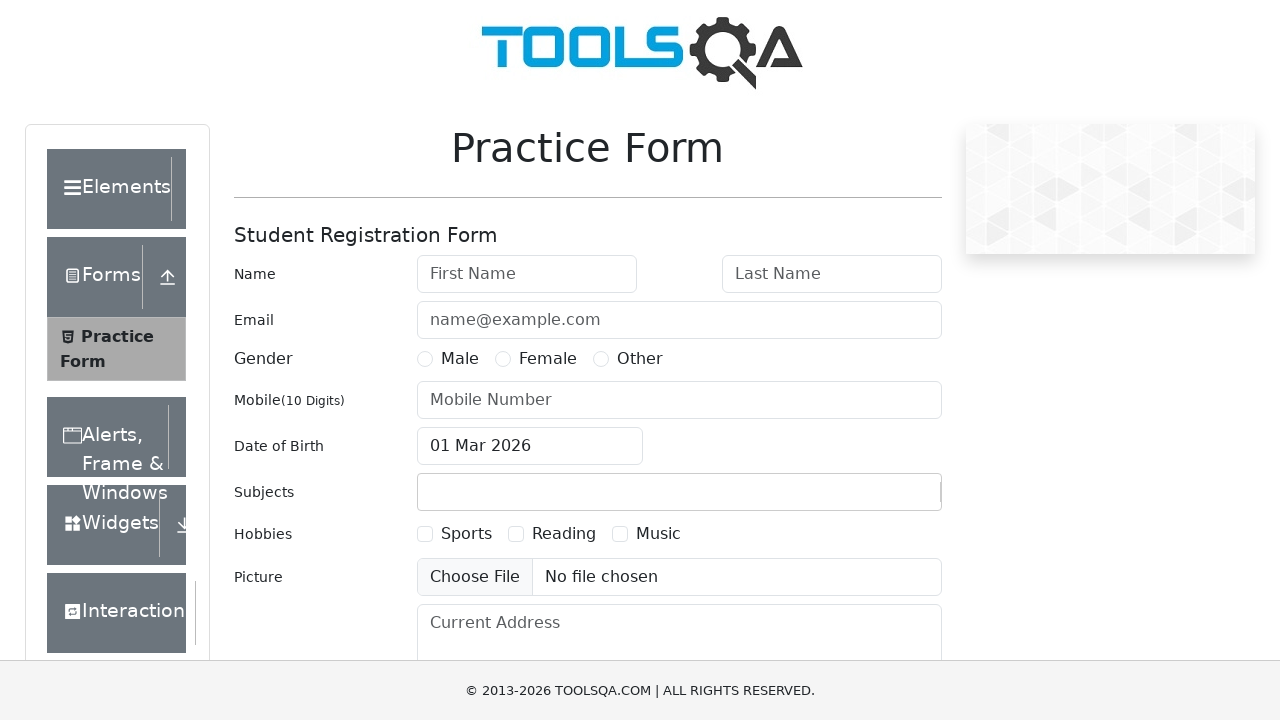

Date of birth input field is visible
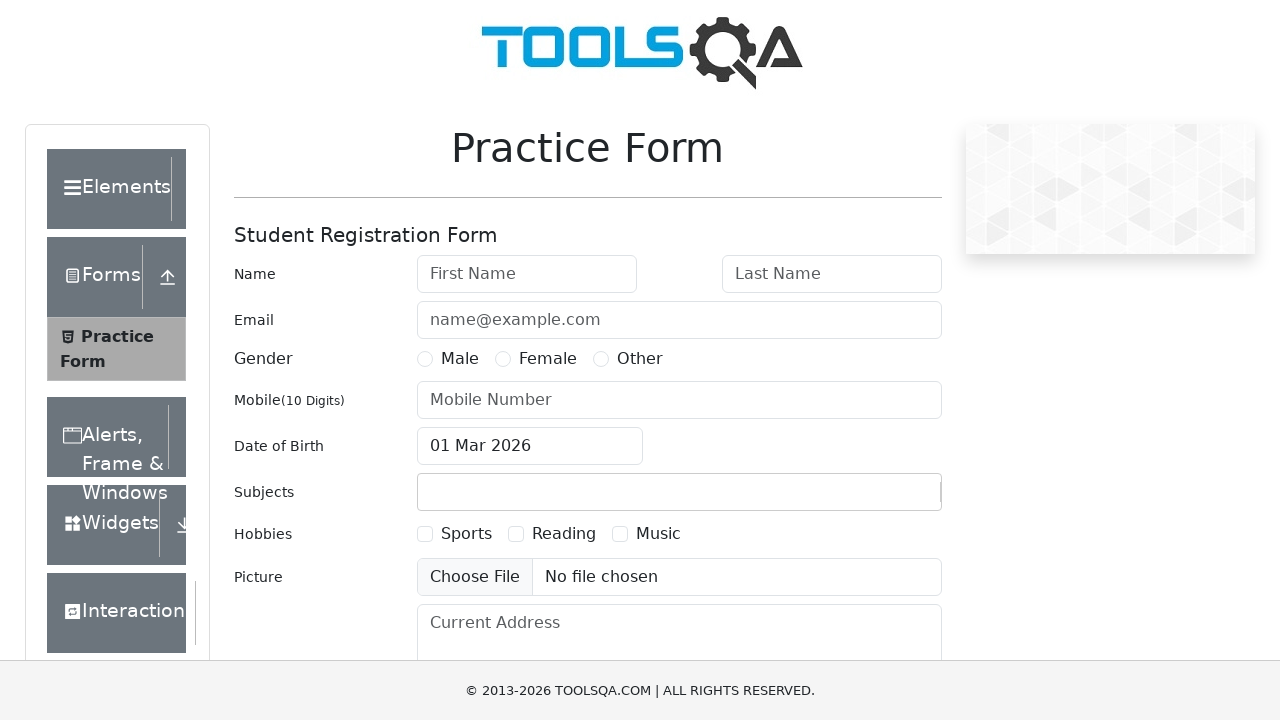

Clicked on date of birth input field to open date picker at (530, 446) on #dateOfBirthInput
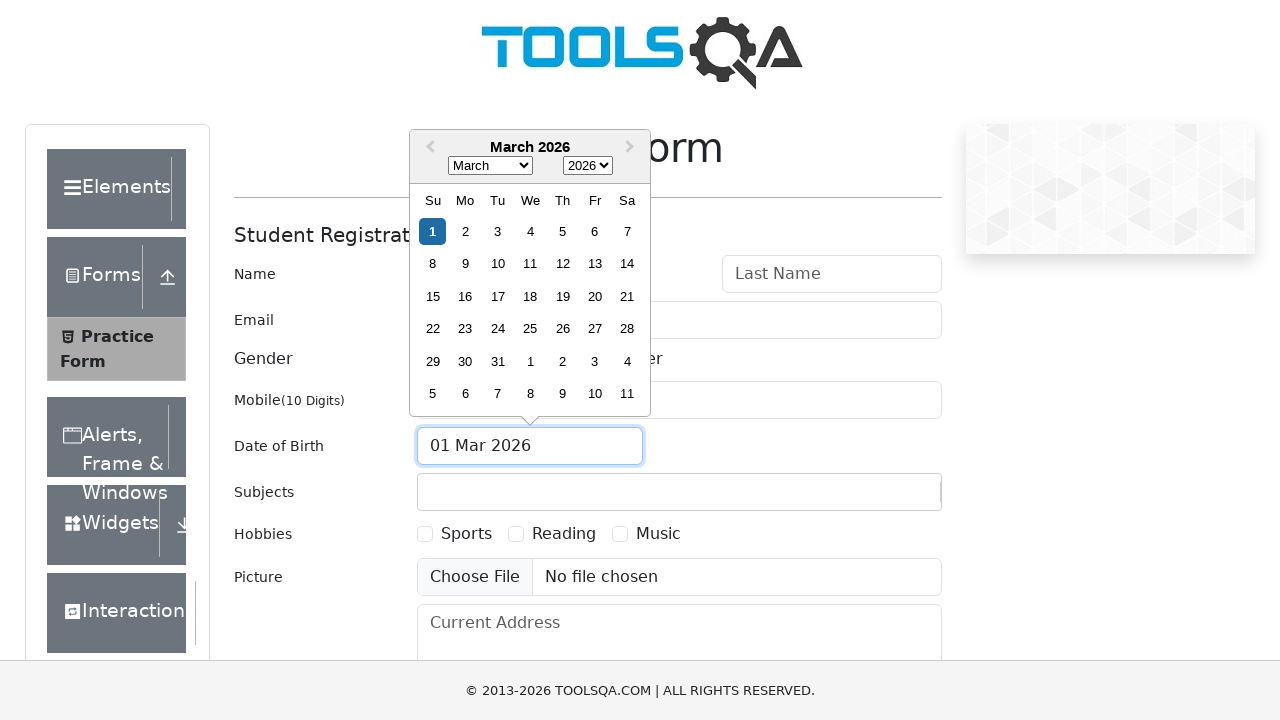

Selected August from month dropdown on .react-datepicker__month-select
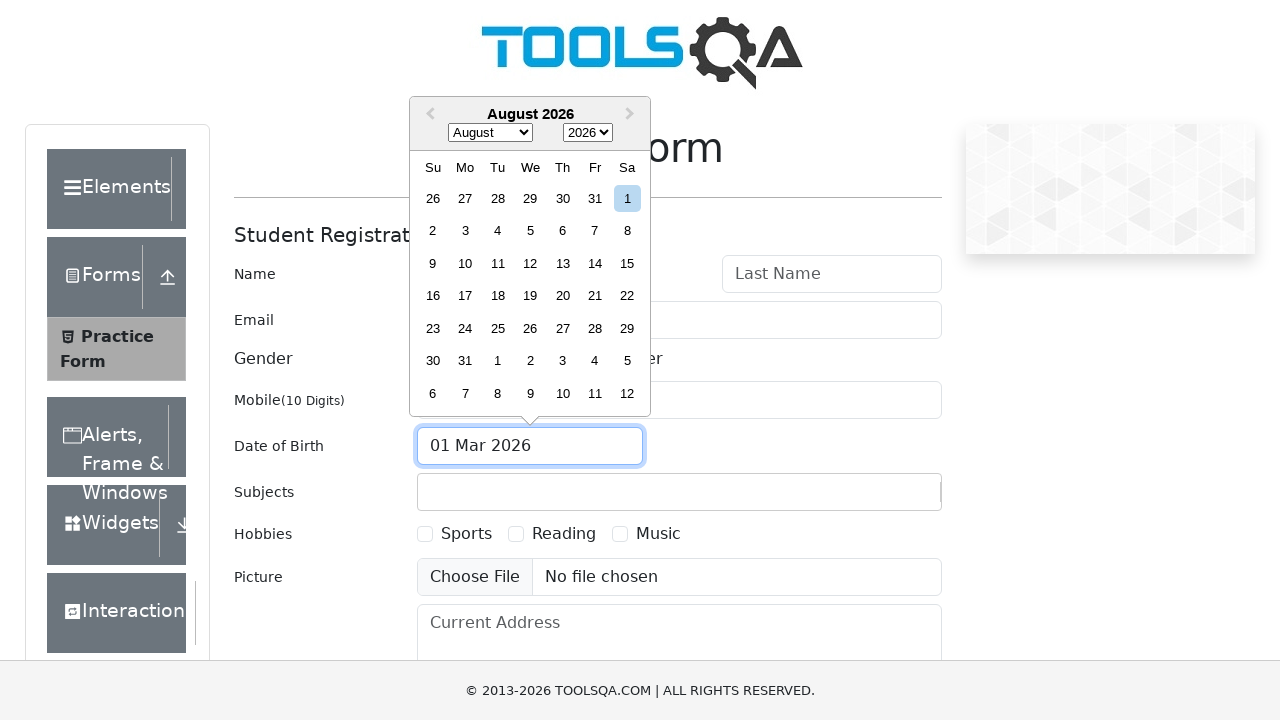

Selected 1995 from year dropdown on .react-datepicker__year-select
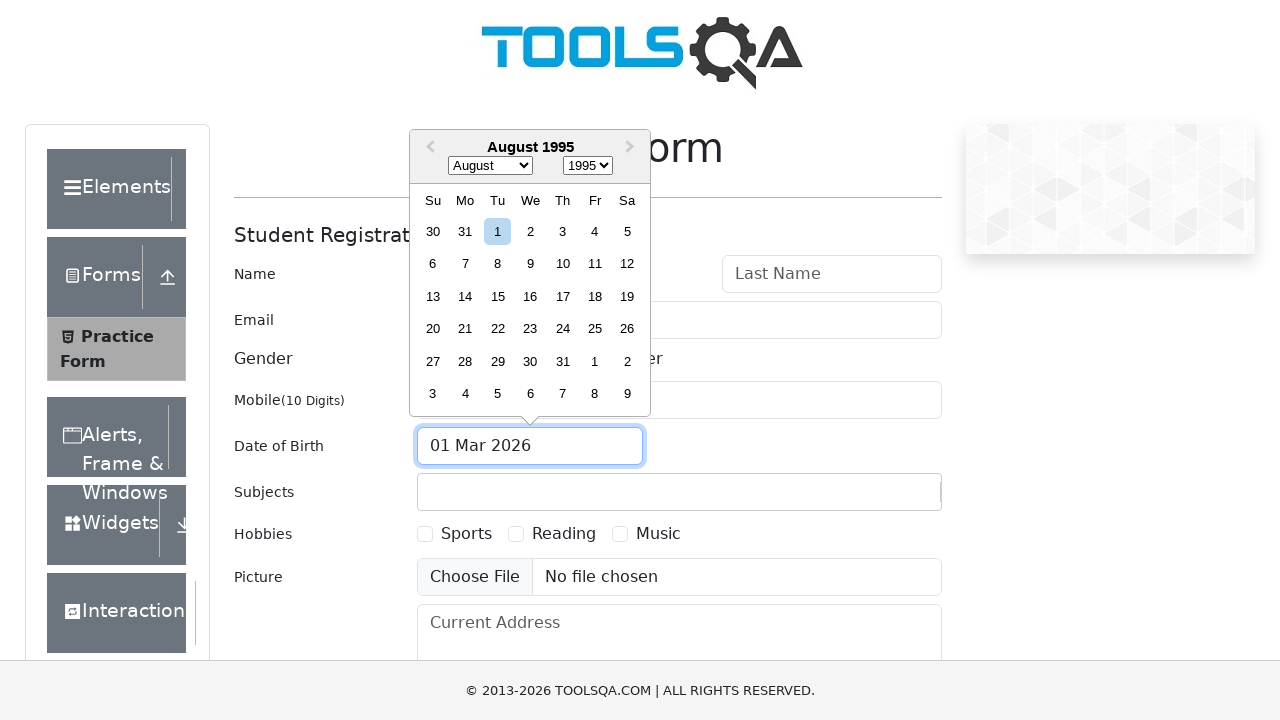

Clicked on day 15 to select the date at (498, 296) on .react-datepicker__day--015:not(.react-datepicker__day--outside-month)
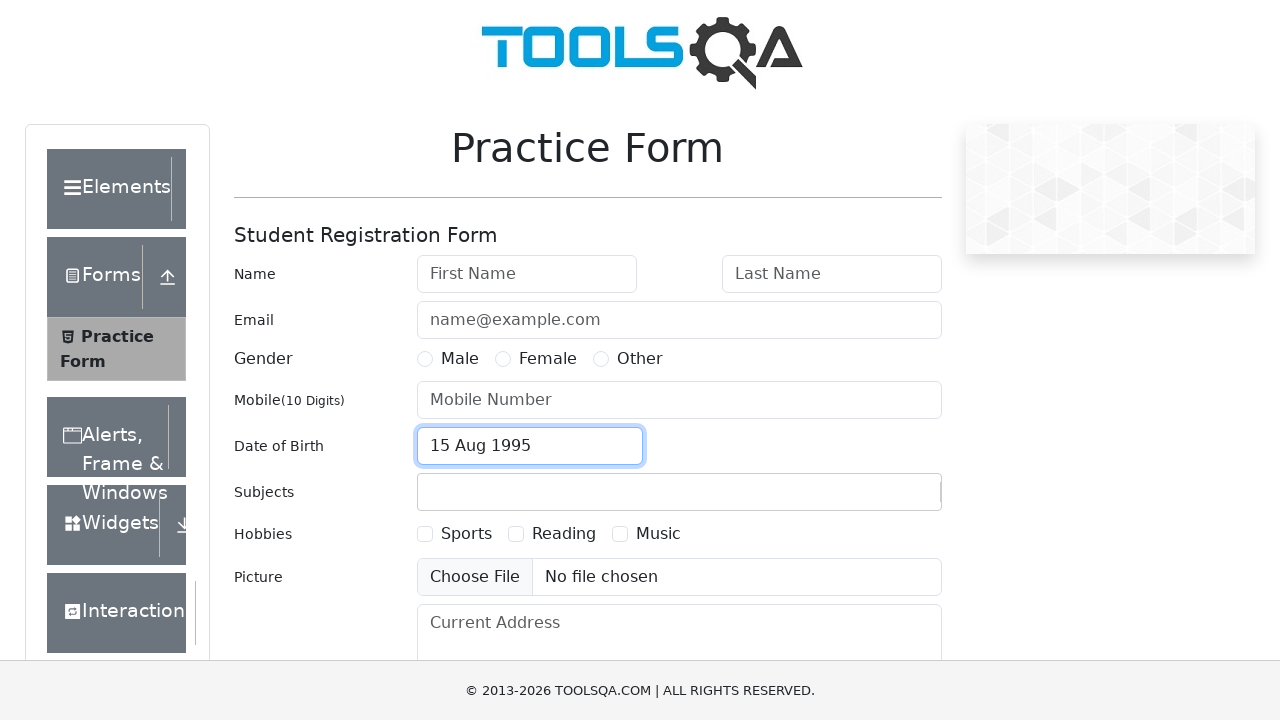

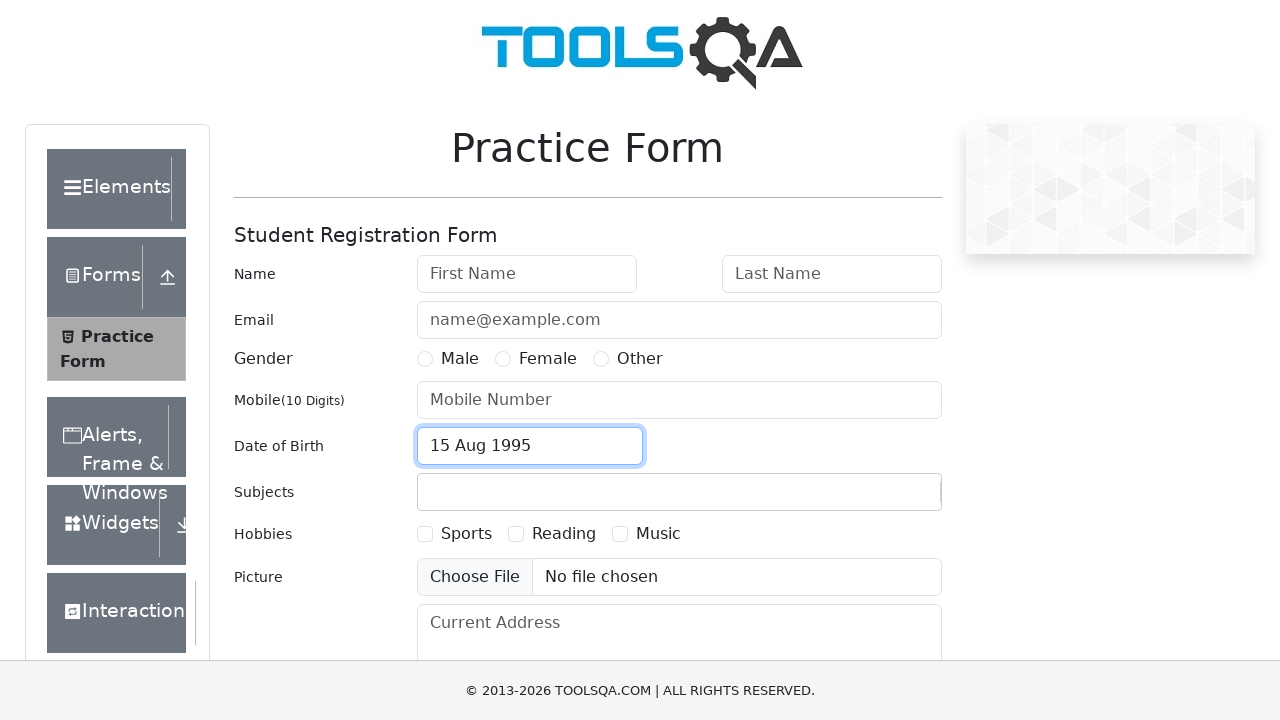